Tests that edits are saved when the input field loses focus (blur event)

Starting URL: https://demo.playwright.dev/todomvc

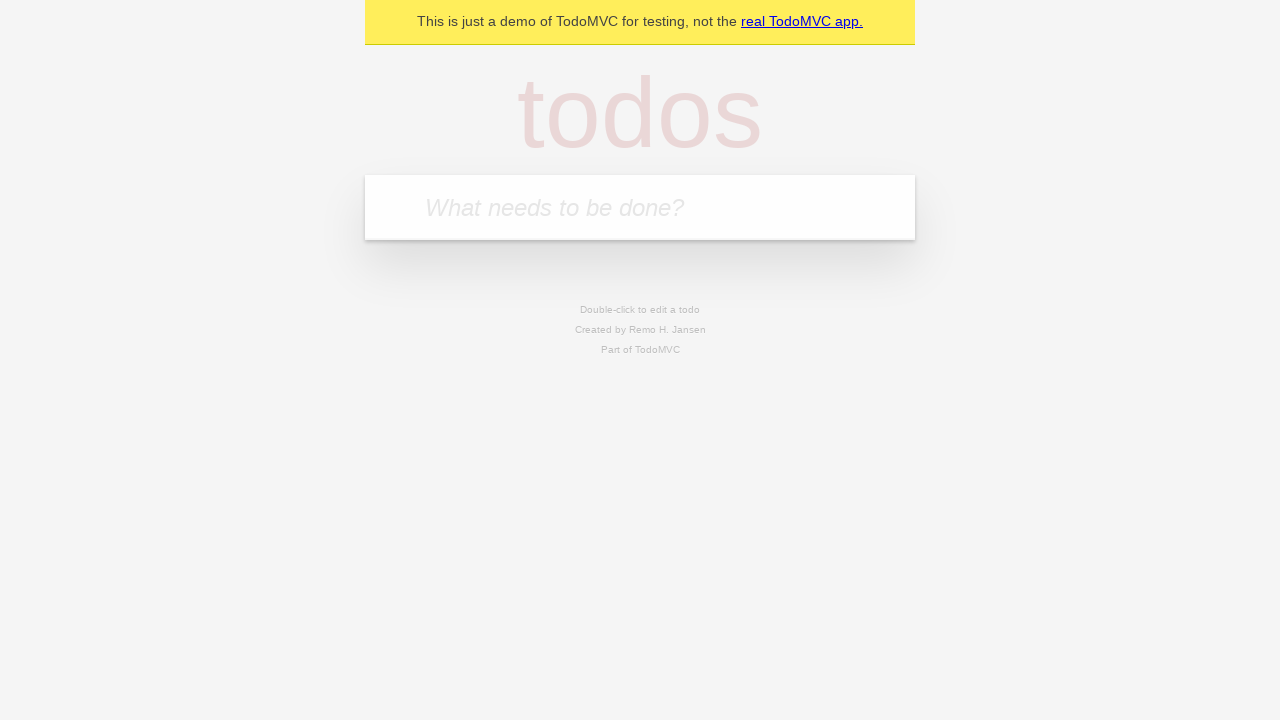

Filled first todo input with 'buy some cheese' on internal:attr=[placeholder="What needs to be done?"i]
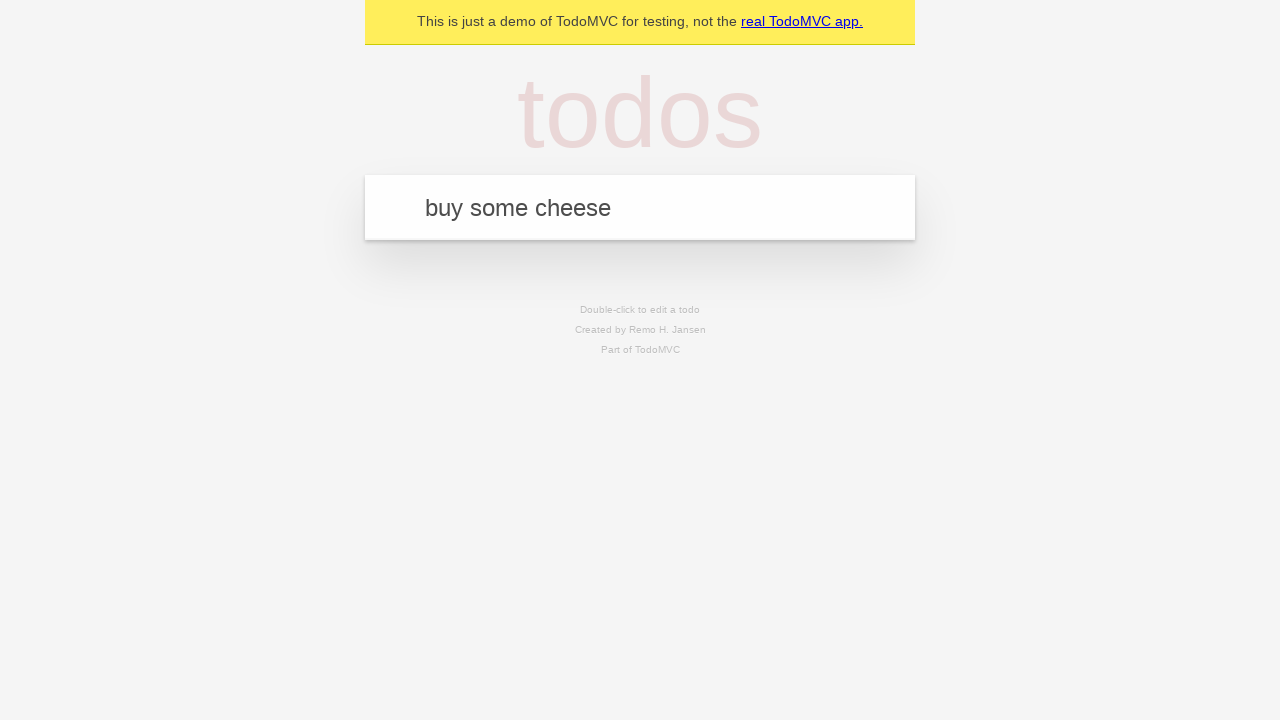

Pressed Enter to create first todo on internal:attr=[placeholder="What needs to be done?"i]
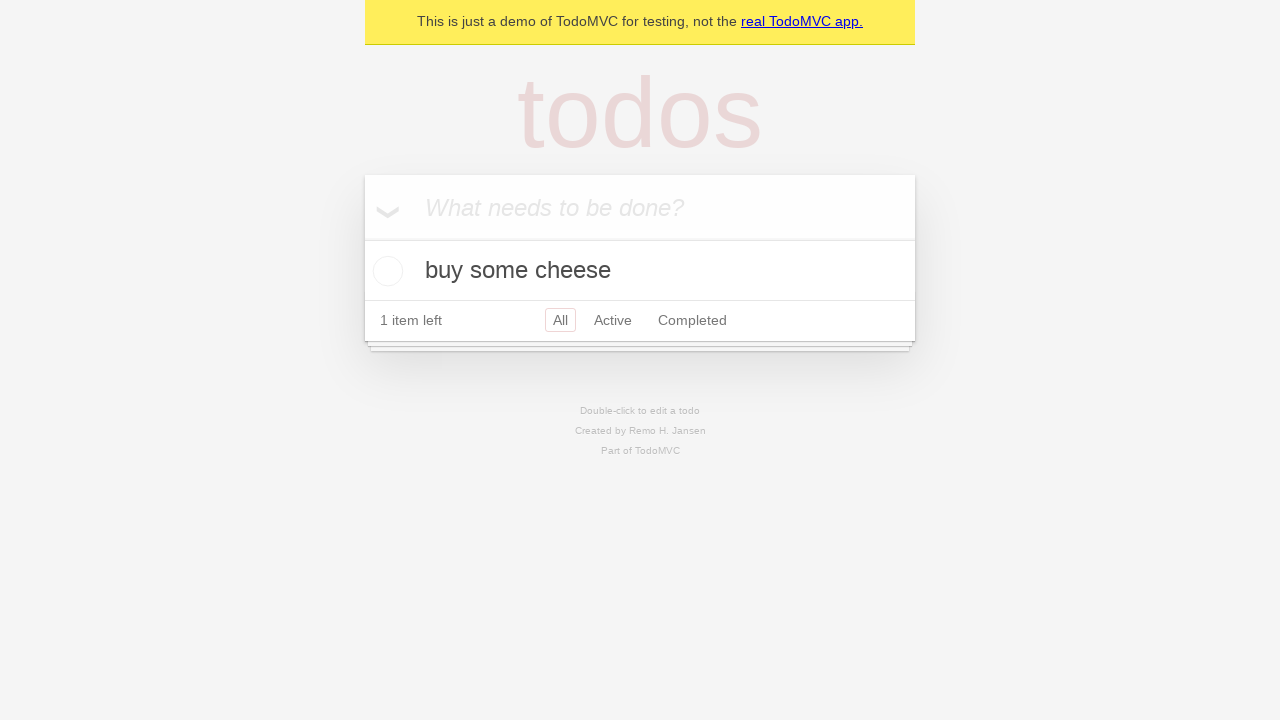

Filled second todo input with 'feed the cat' on internal:attr=[placeholder="What needs to be done?"i]
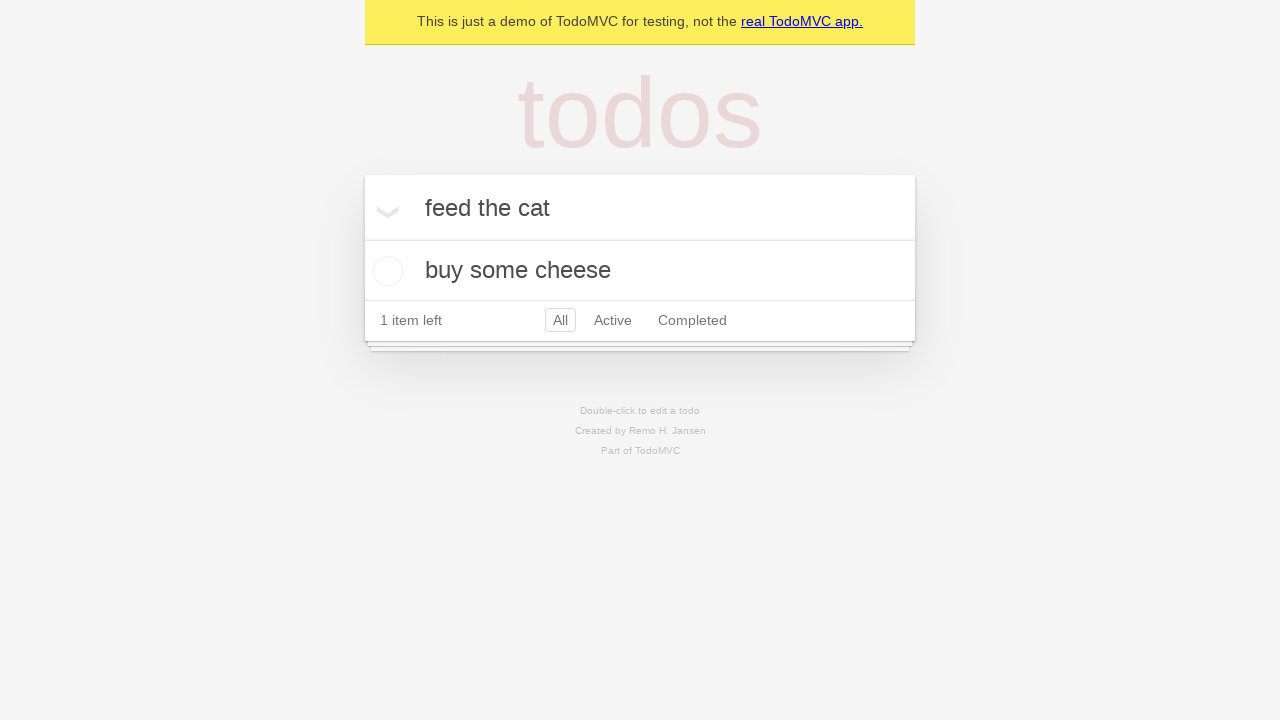

Pressed Enter to create second todo on internal:attr=[placeholder="What needs to be done?"i]
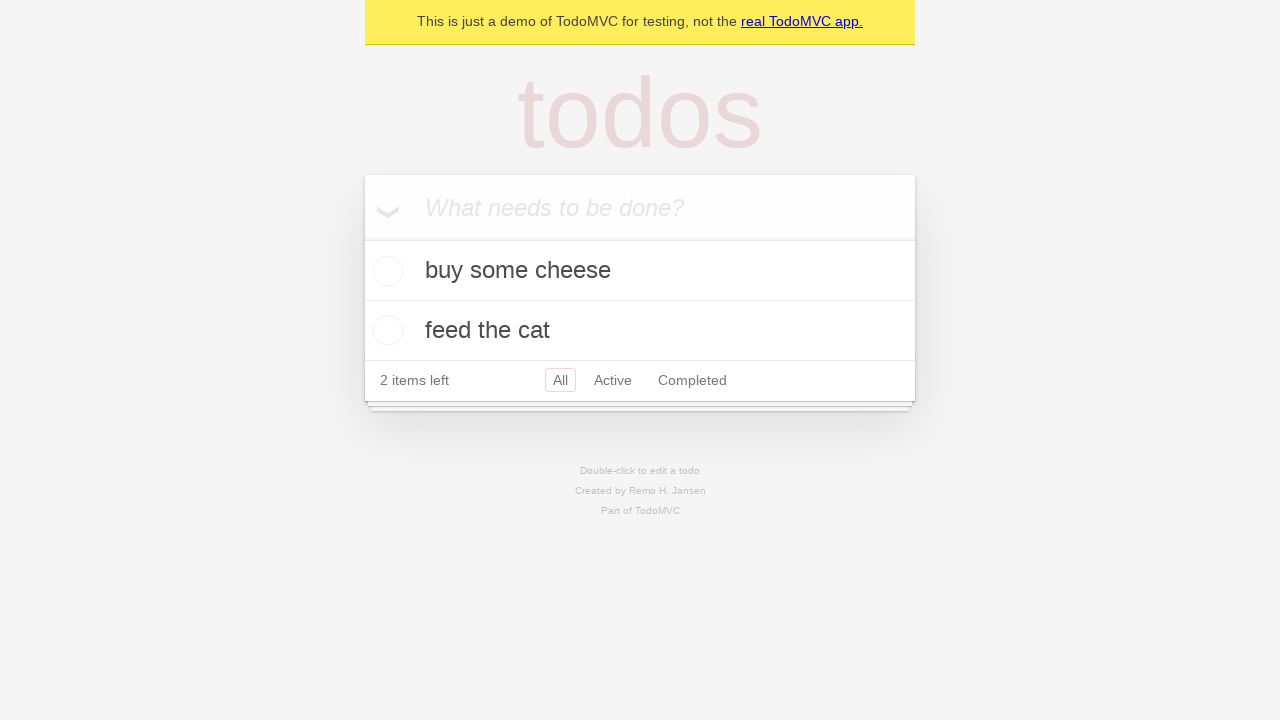

Filled third todo input with 'book a doctors appointment' on internal:attr=[placeholder="What needs to be done?"i]
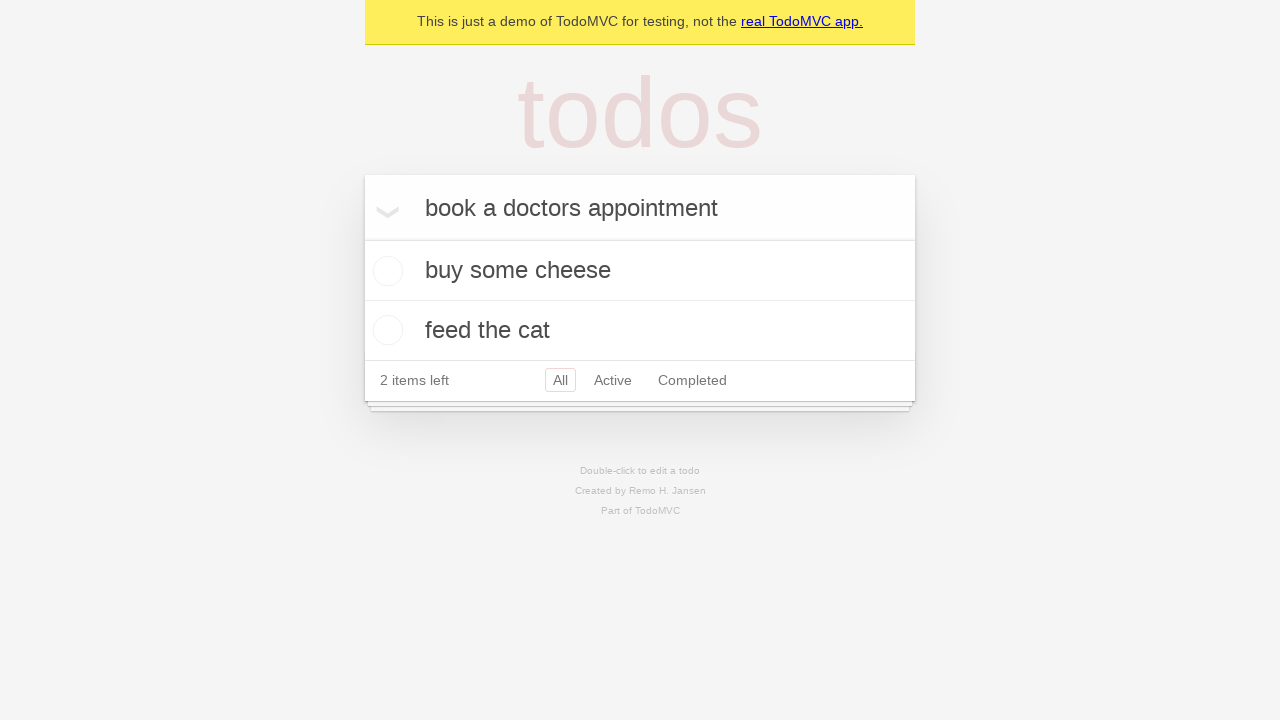

Pressed Enter to create third todo on internal:attr=[placeholder="What needs to be done?"i]
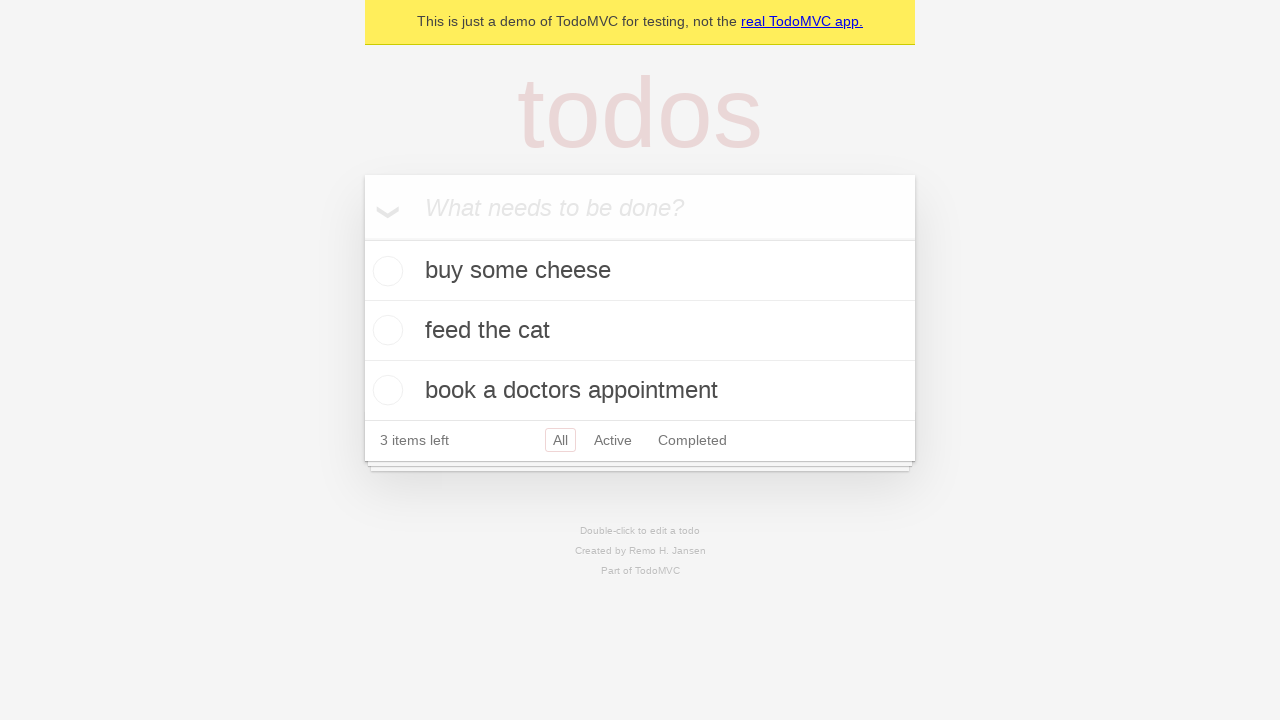

Waited for all 3 todos to be loaded in the DOM
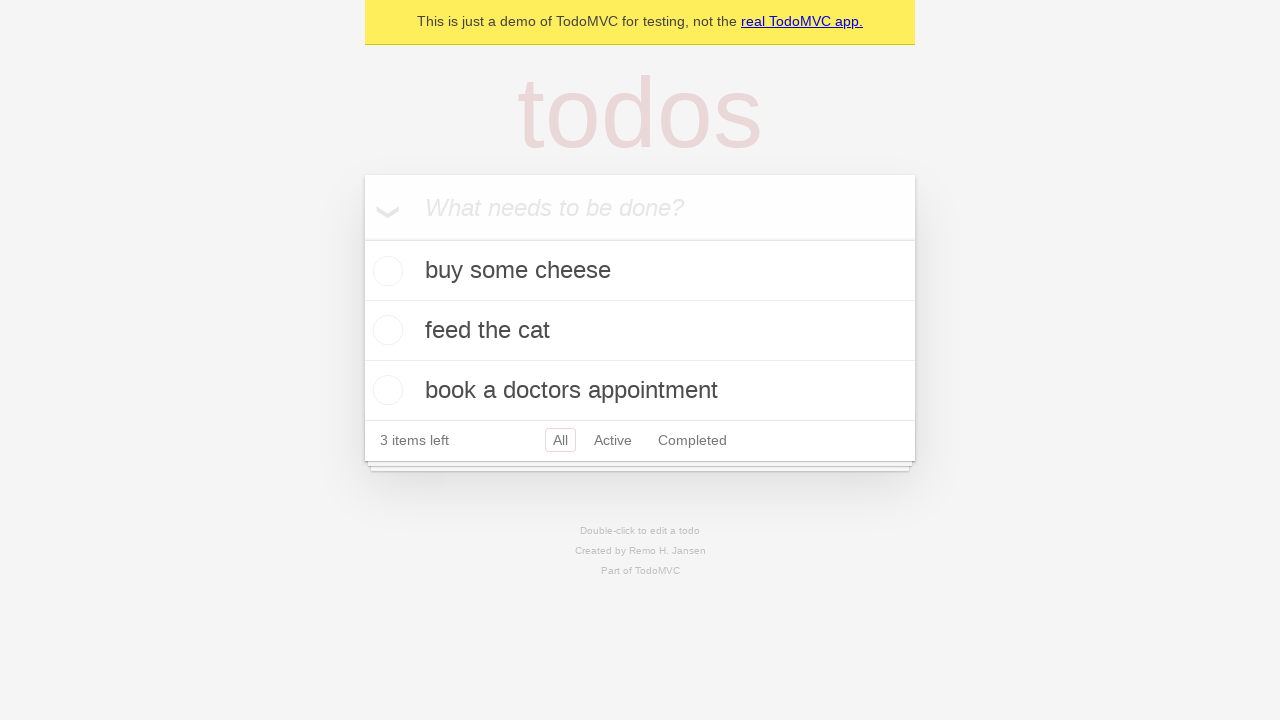

Double-clicked second todo to enter edit mode at (640, 331) on internal:testid=[data-testid="todo-item"s] >> nth=1
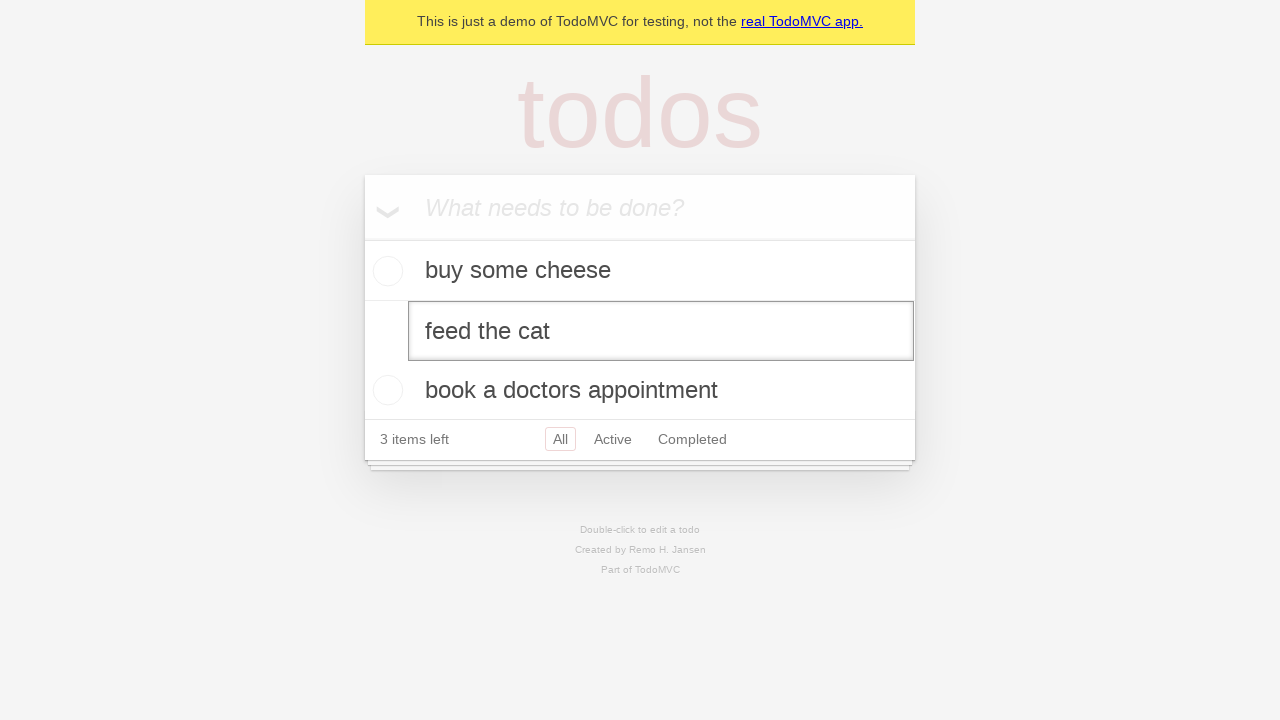

Filled edit field with new text 'buy some sausages' on internal:testid=[data-testid="todo-item"s] >> nth=1 >> internal:role=textbox[nam
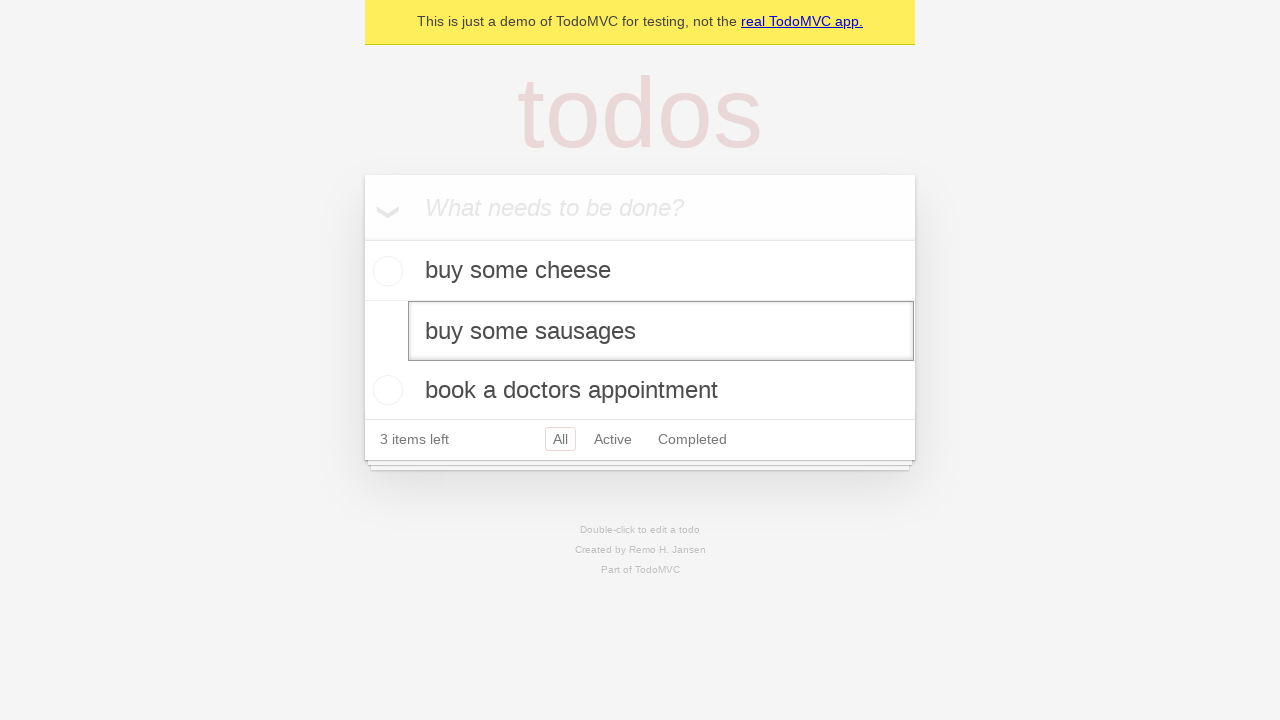

Dispatched blur event to trigger save on edited todo
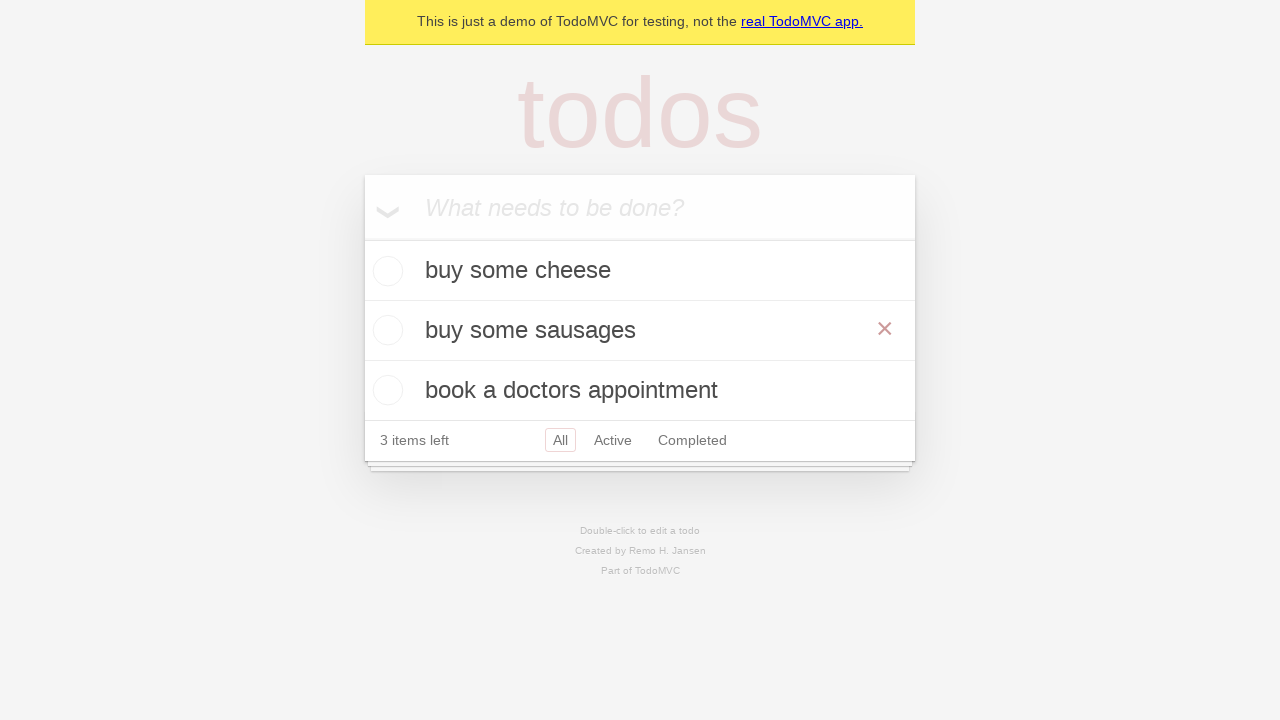

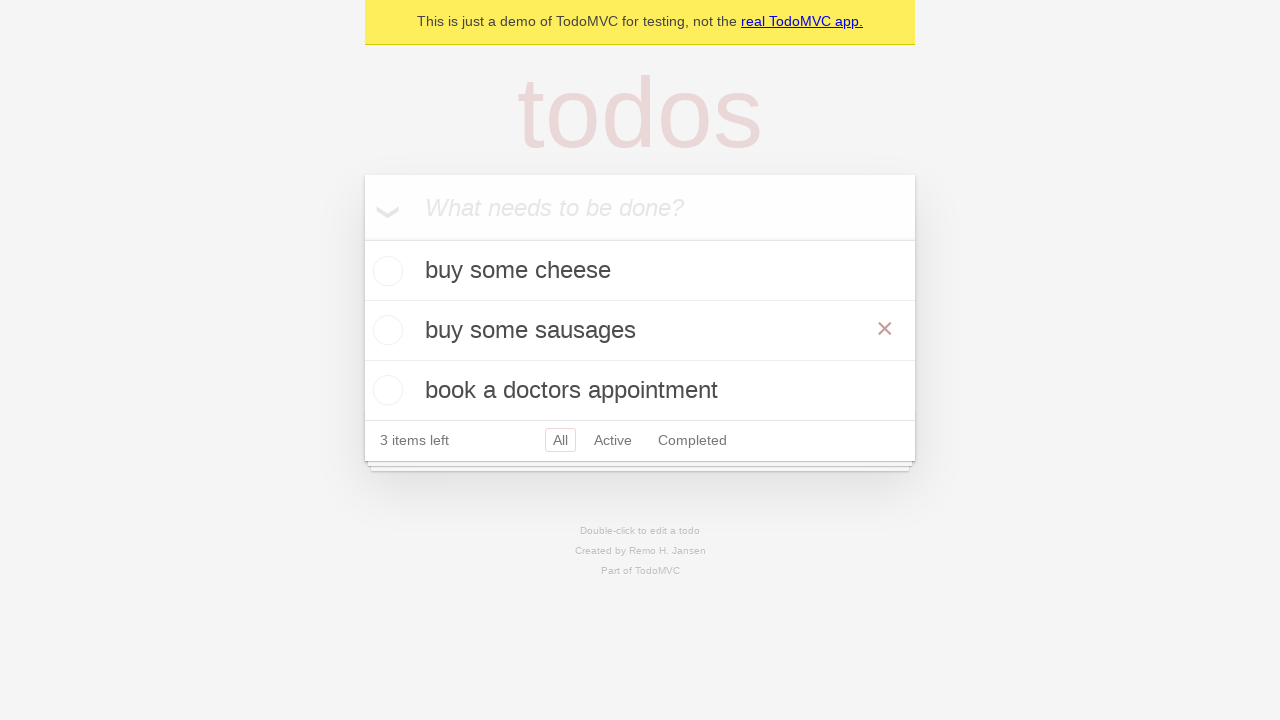